Simple smoke test that navigates to GitHub homepage and verifies the page loads by checking for the page title

Starting URL: https://github.com

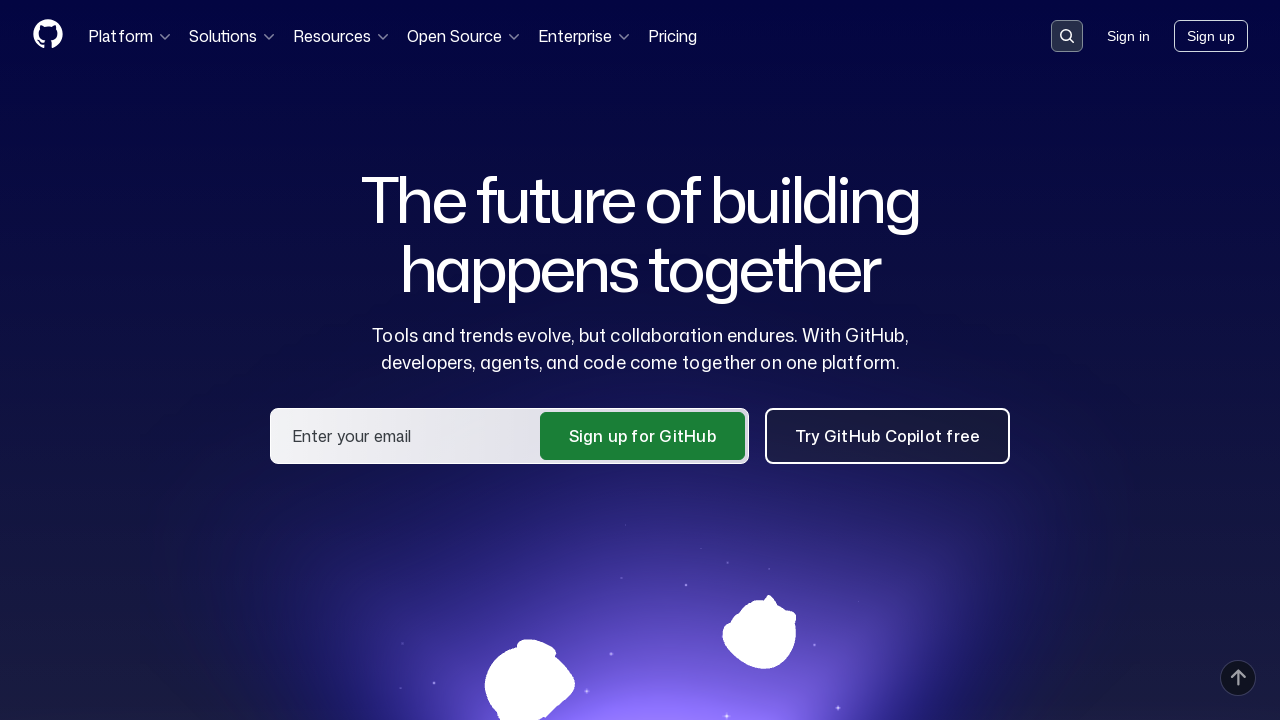

Navigated to GitHub homepage
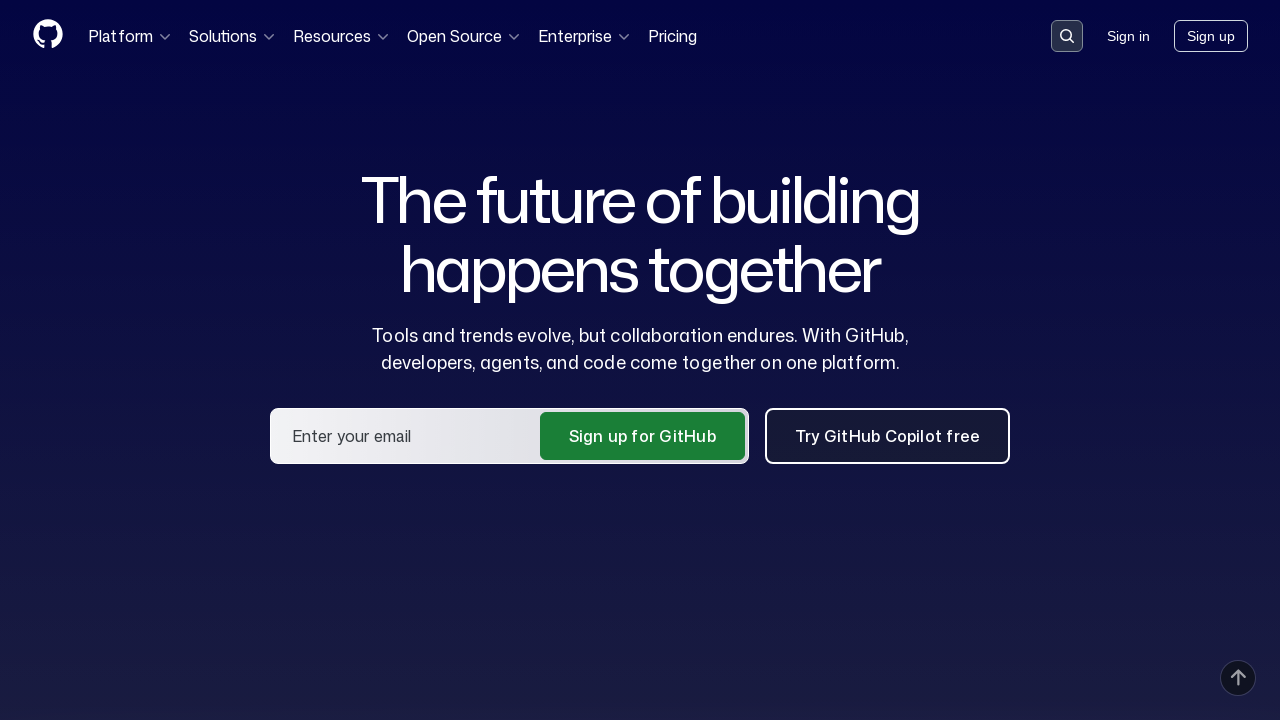

Waited for page to reach domcontentloaded state
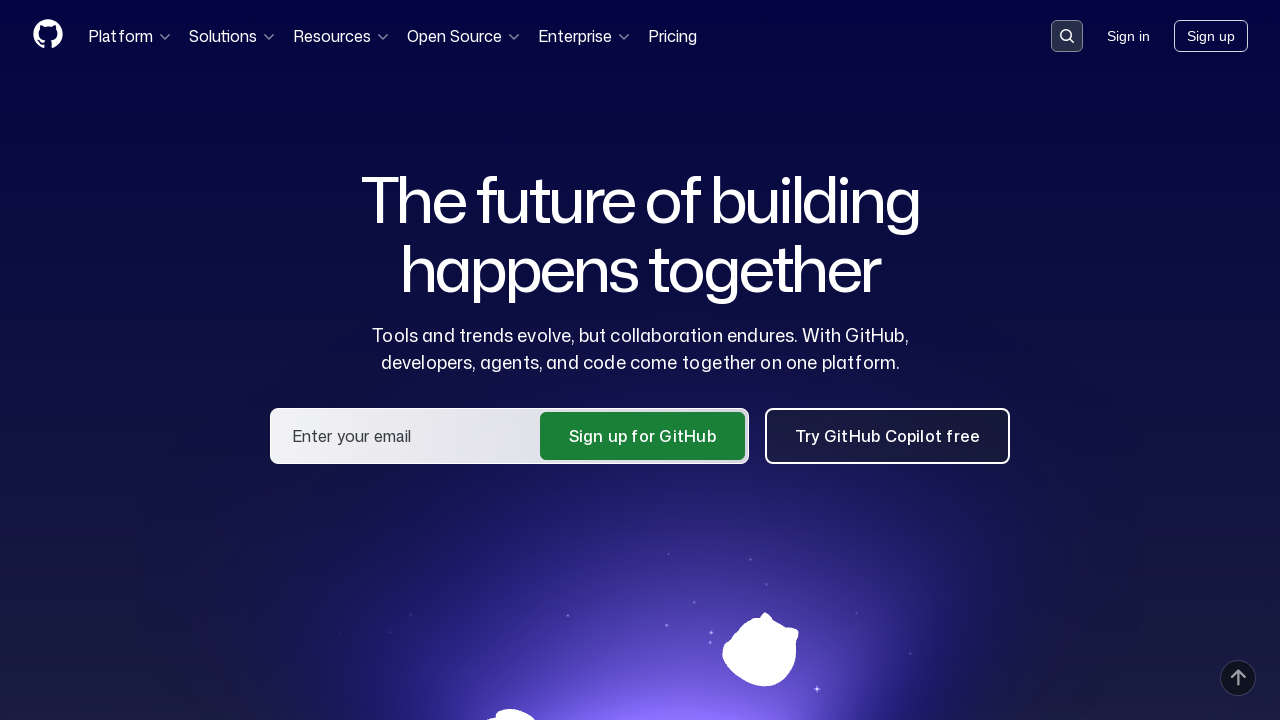

Retrieved page title: GitHub · Change is constant. GitHub keeps you ahead. · GitHub
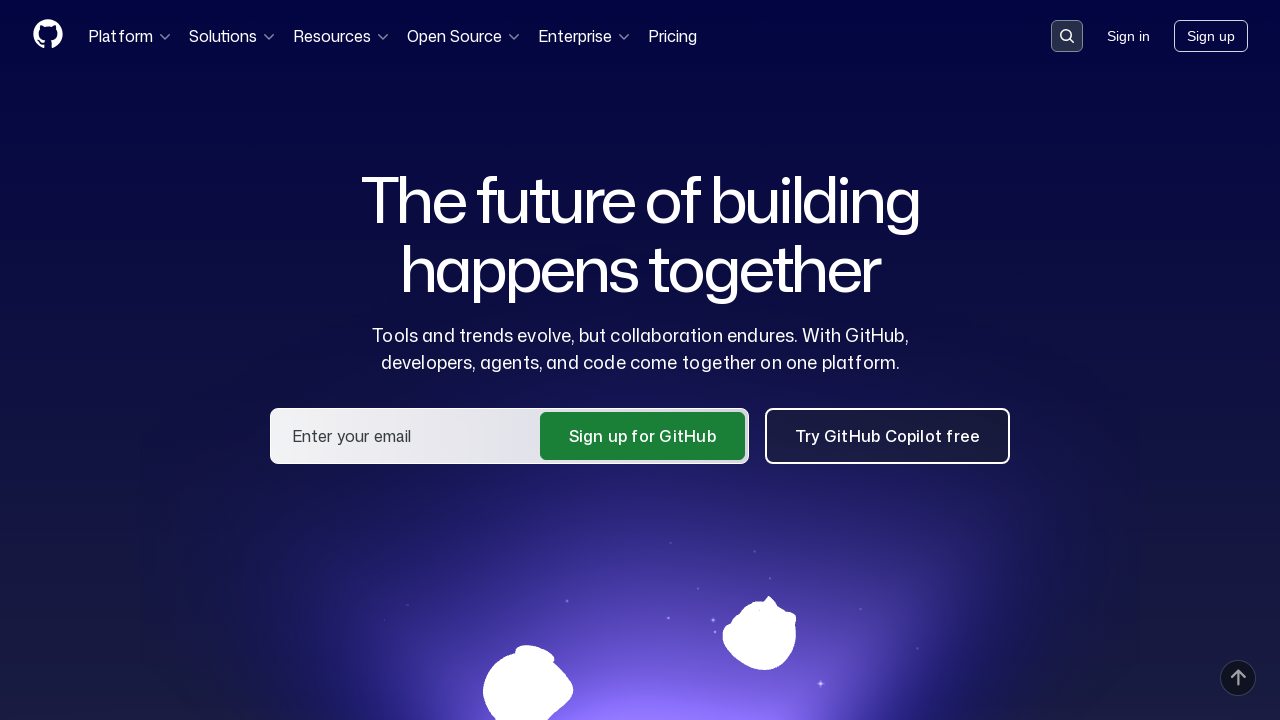

Assertion passed: 'GitHub' found in page title
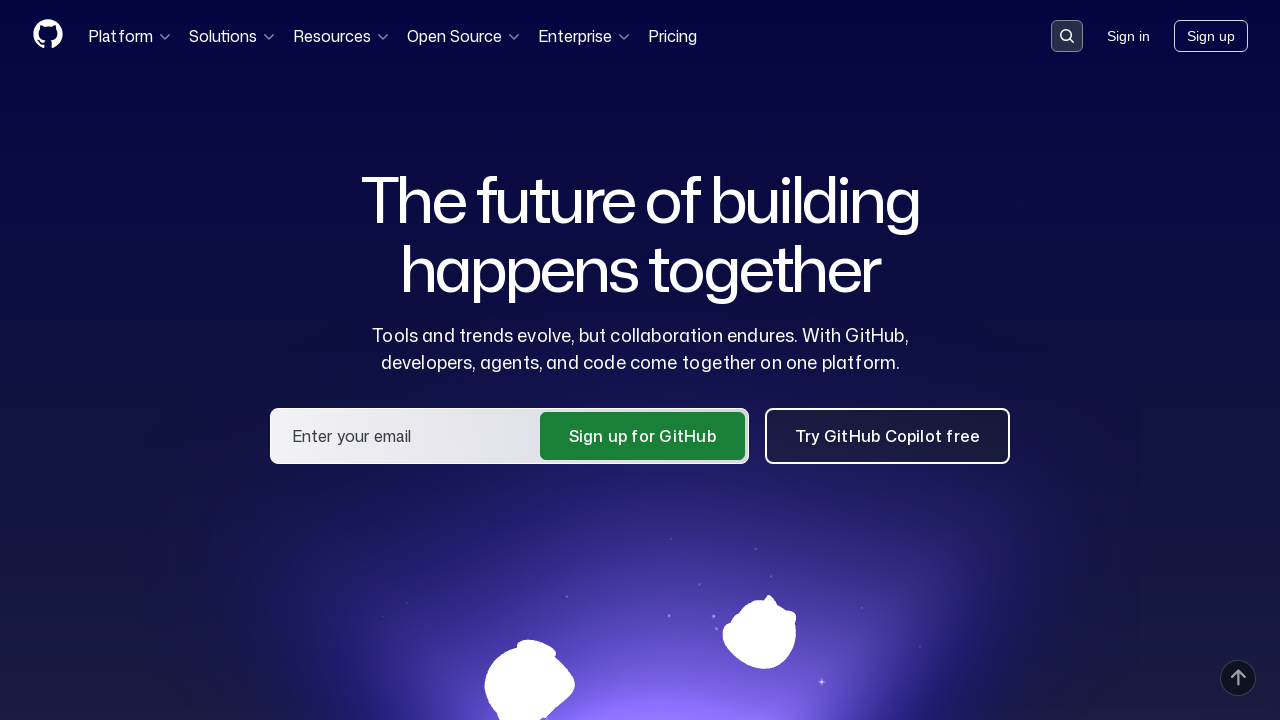

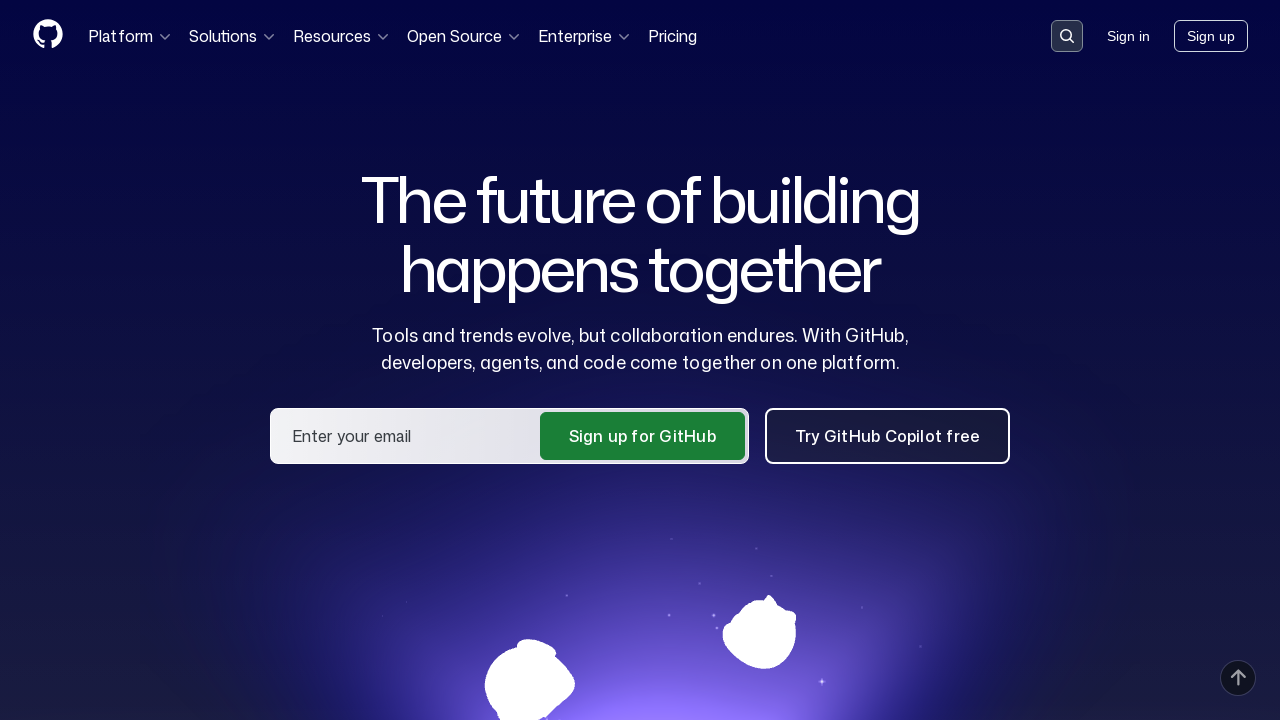